Navigates to Barbeque Nation website and retrieves the page title

Starting URL: https://www.barbequenation.com/

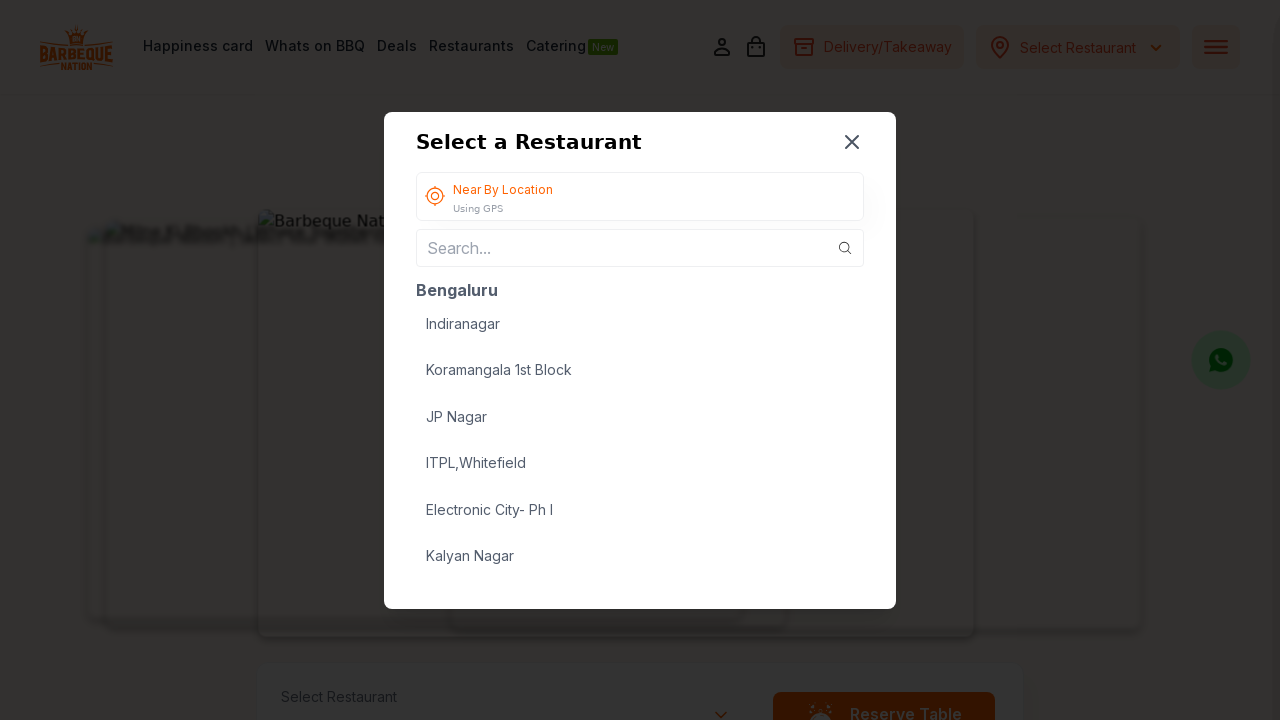

Retrieved page title from Barbeque Nation website
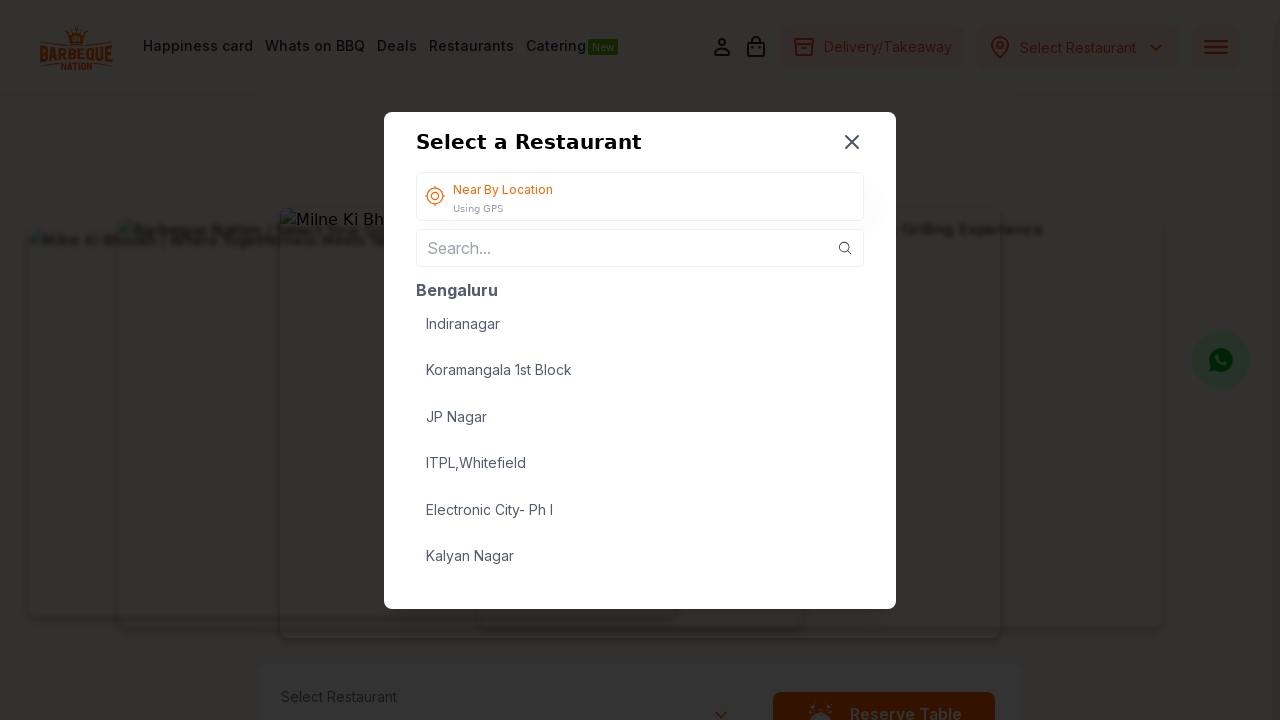

Printed page title to console
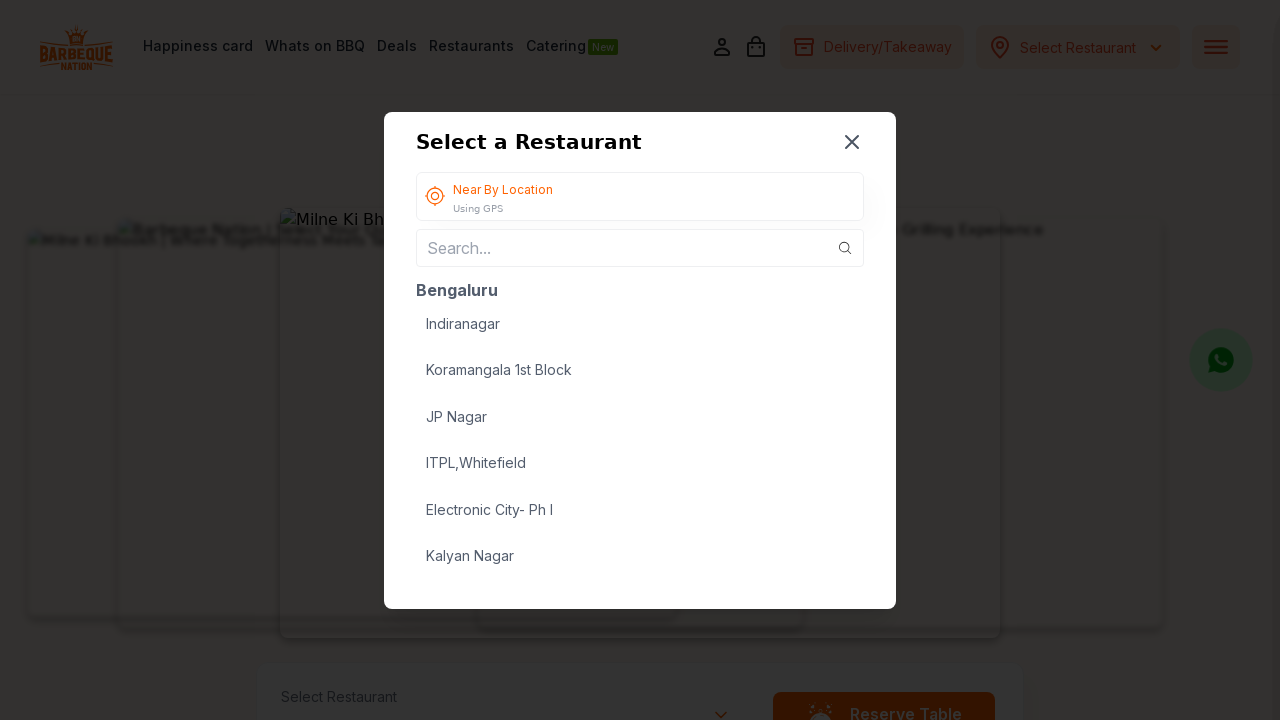

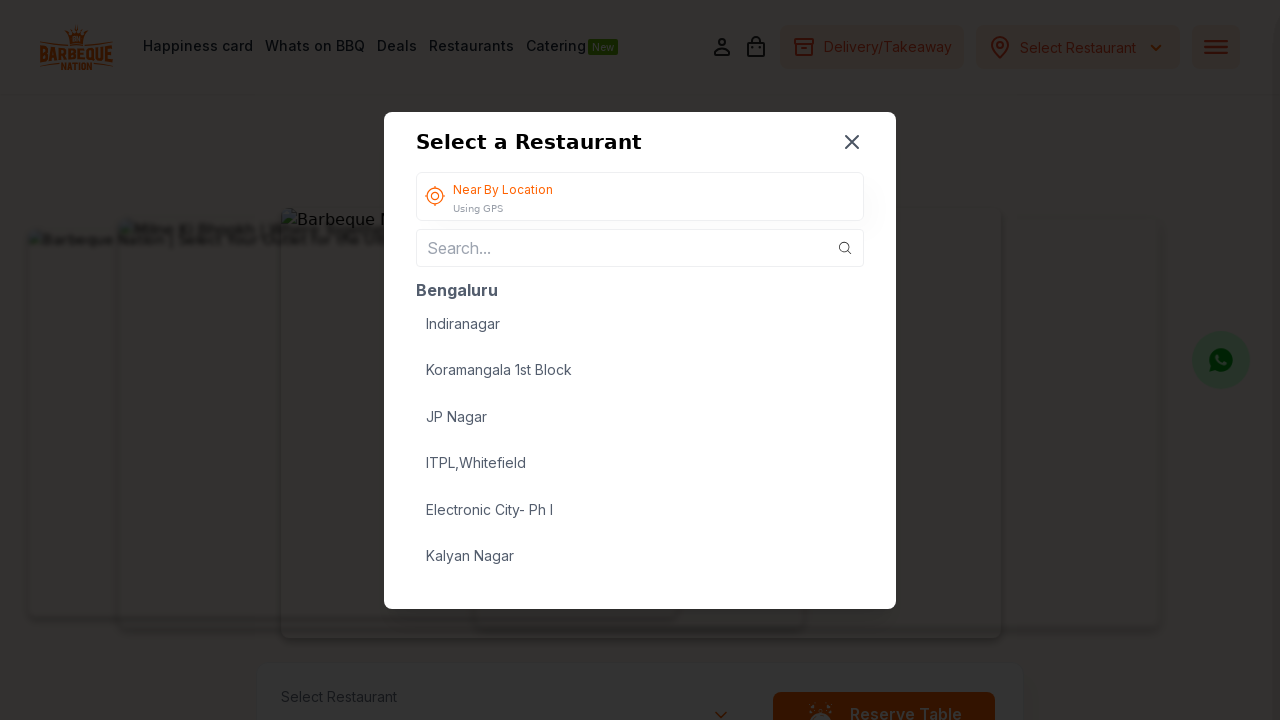